Navigates to the Travian game server homepage and verifies the page loads successfully

Starting URL: https://ts5.x1.asia.travian.com/

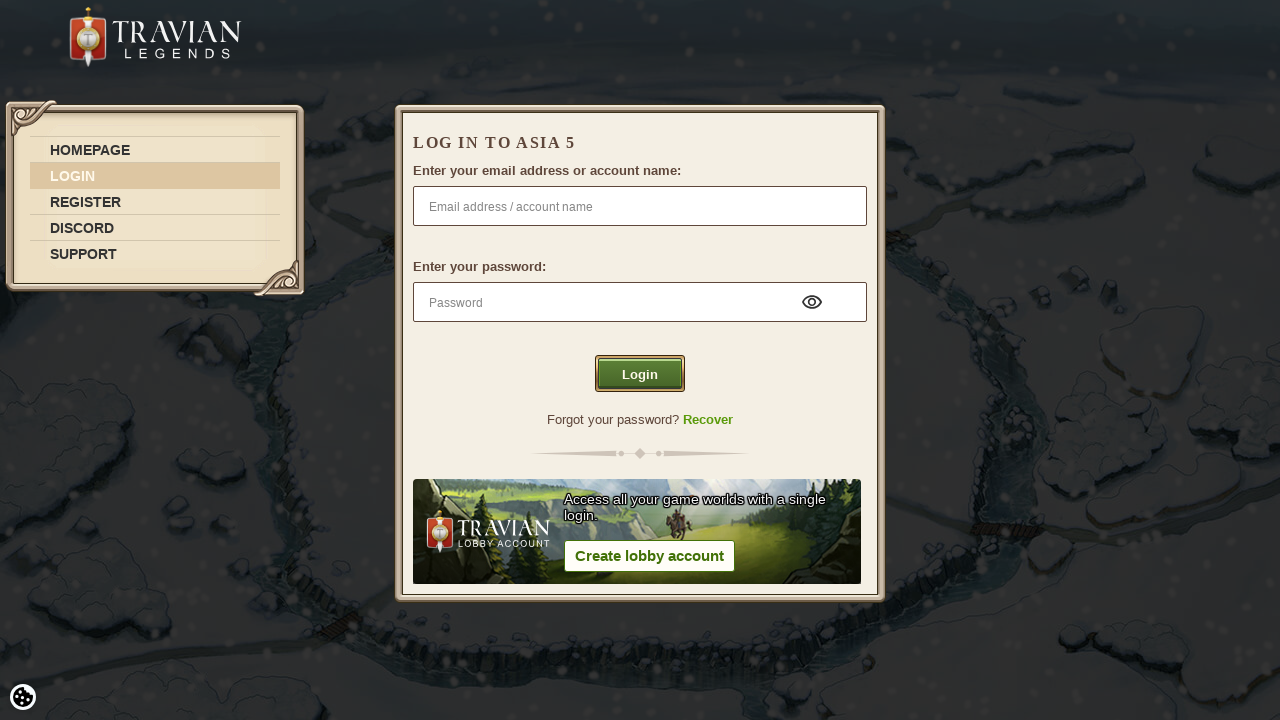

Waited for DOM content to load on Travian game server homepage
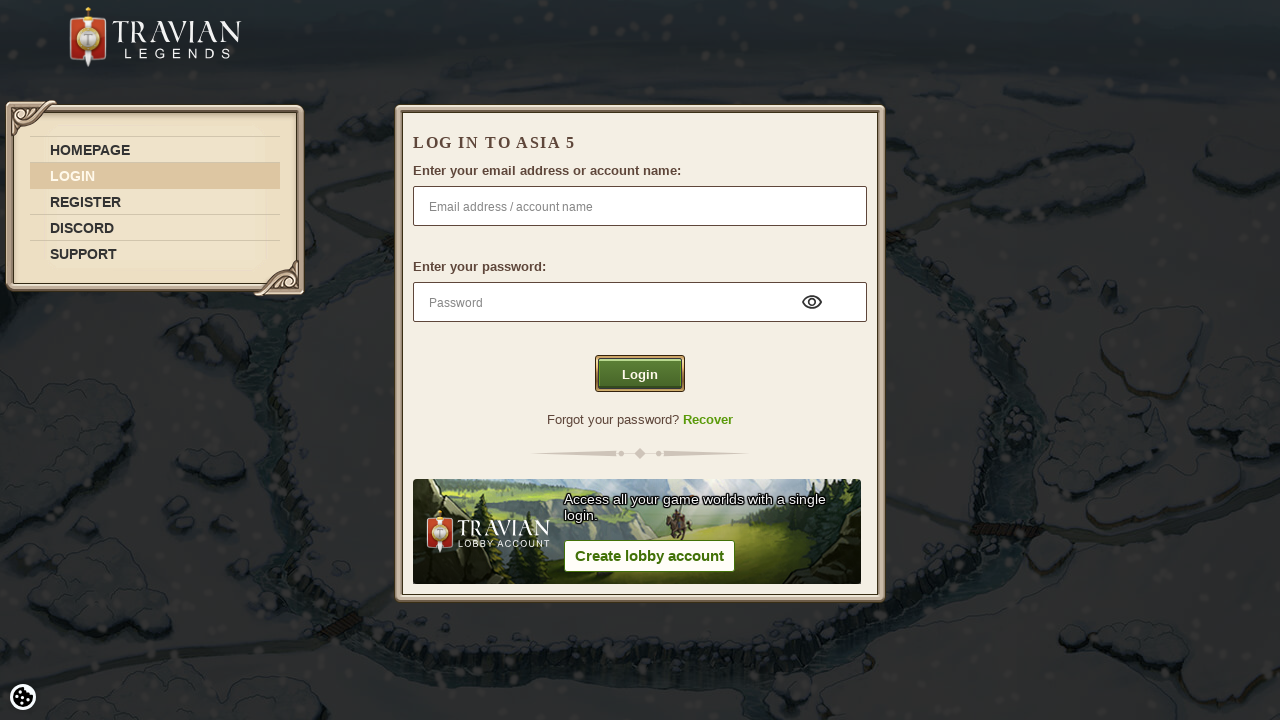

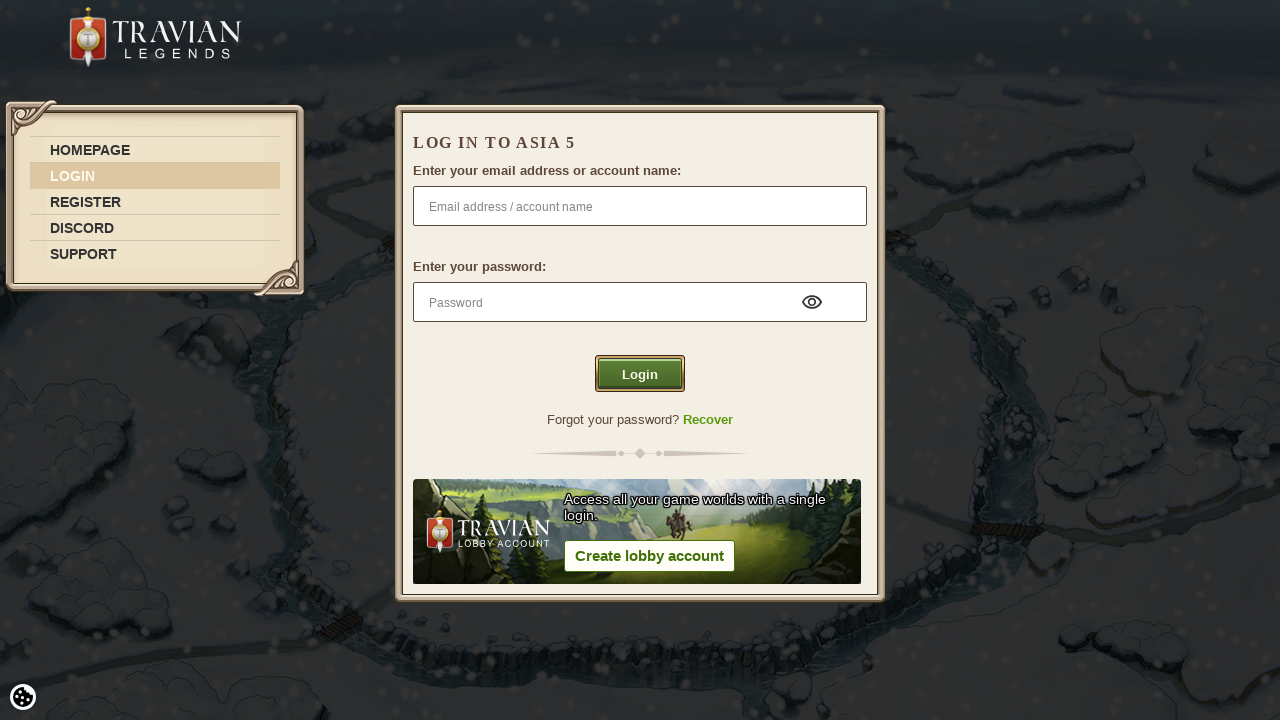